Opens the nopCommerce demo site in an incognito browser window

Starting URL: http://demo.nopcommerce.com/

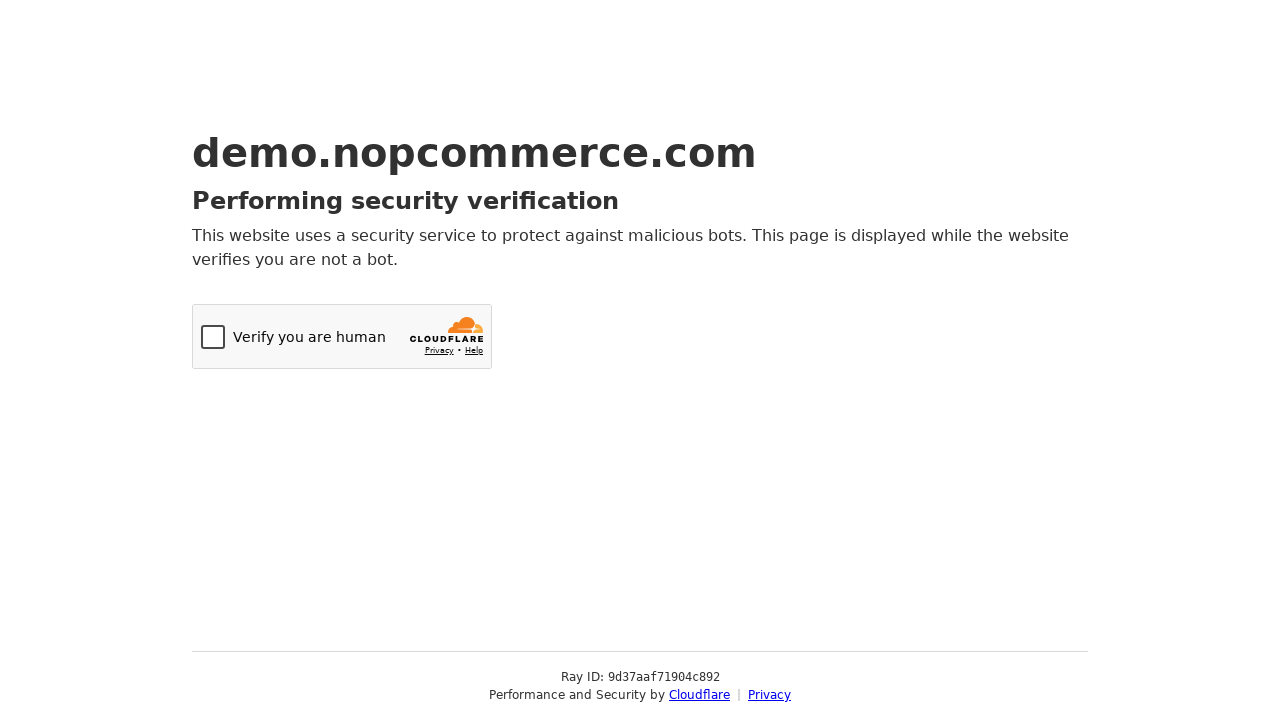

nopCommerce demo site loaded at http://demo.nopcommerce.com/ in incognito browser window
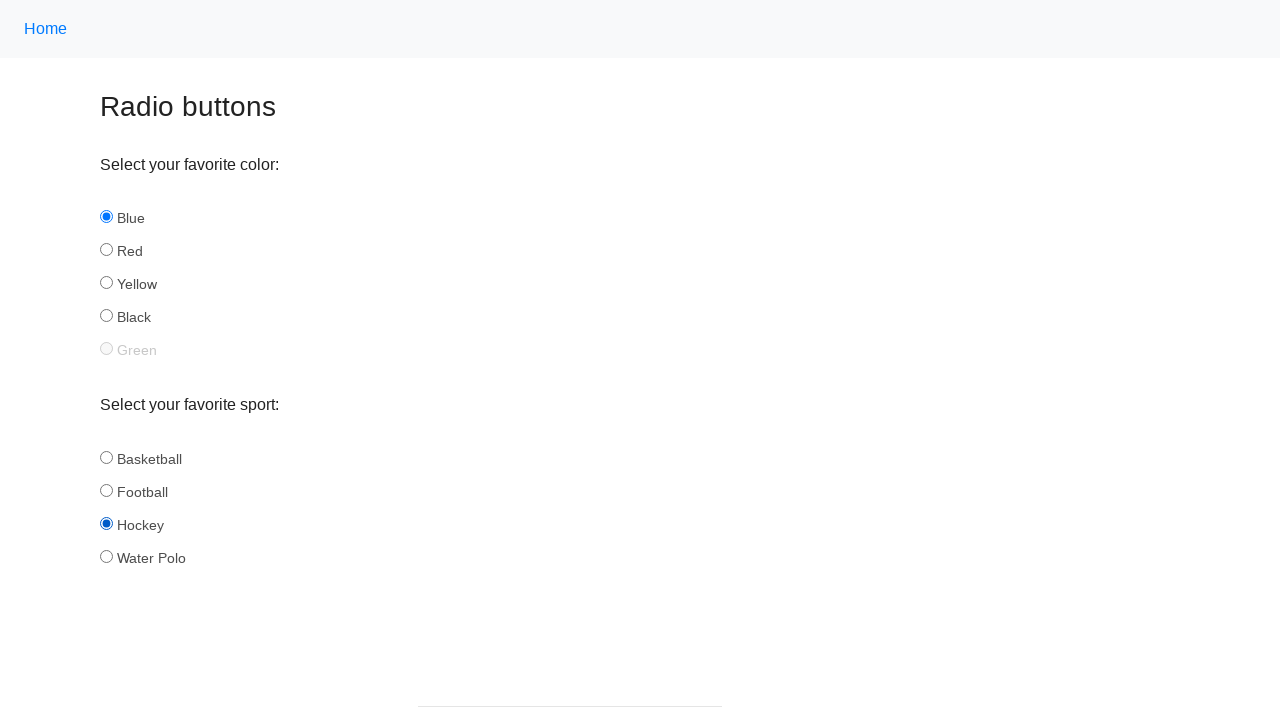

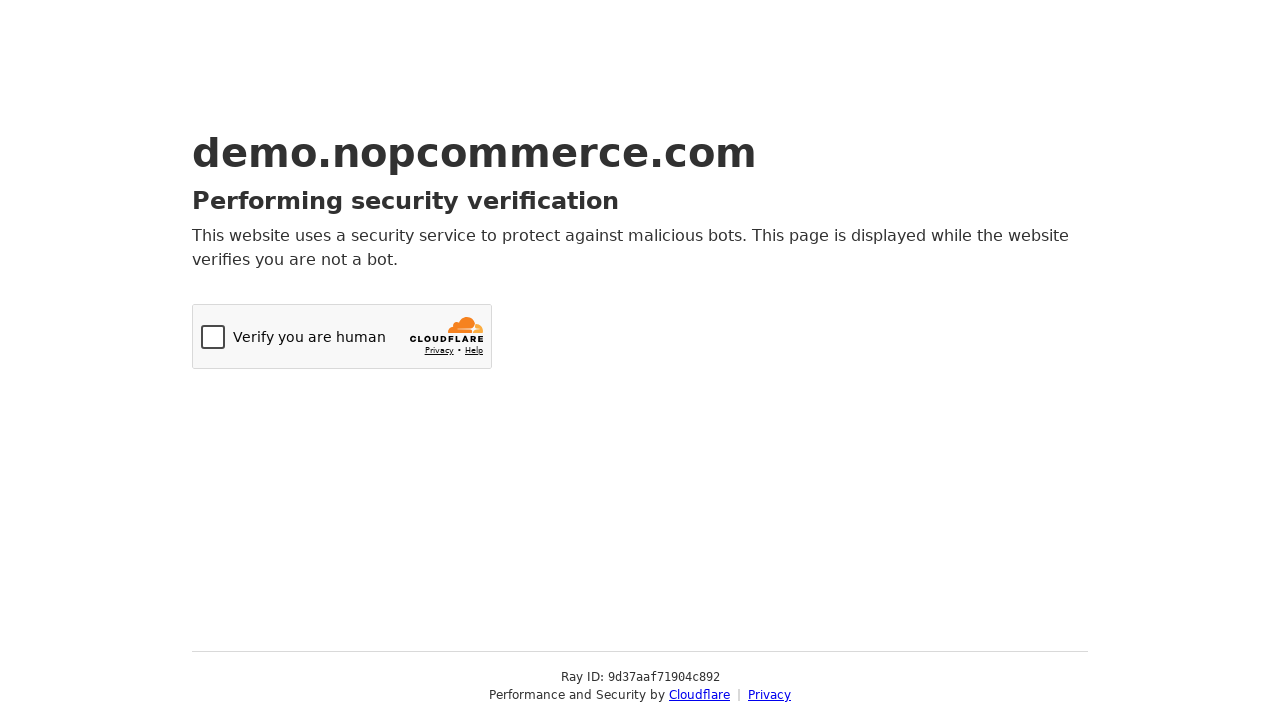